Tests file download functionality by clicking on a download link and waiting for the download to complete

Starting URL: http://speedtest.tele2.net/

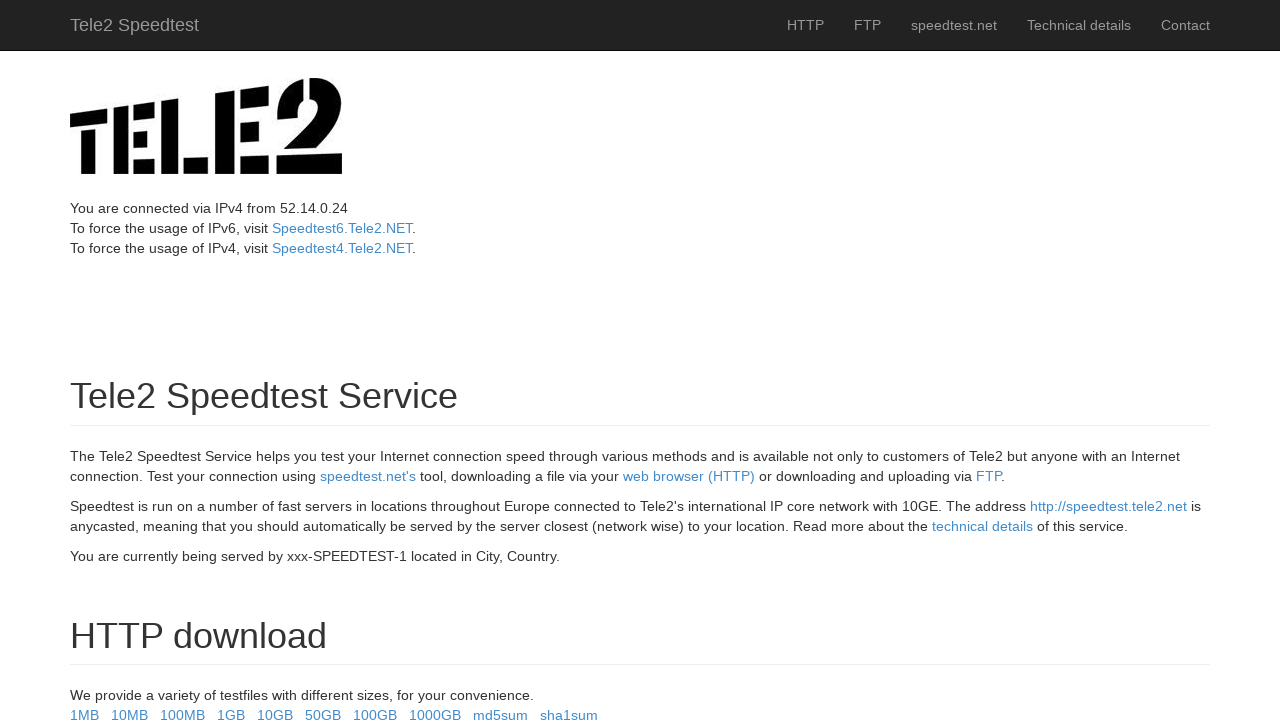

Clicked on 1MB download link and started waiting for download at (84, 712) on text=1MB
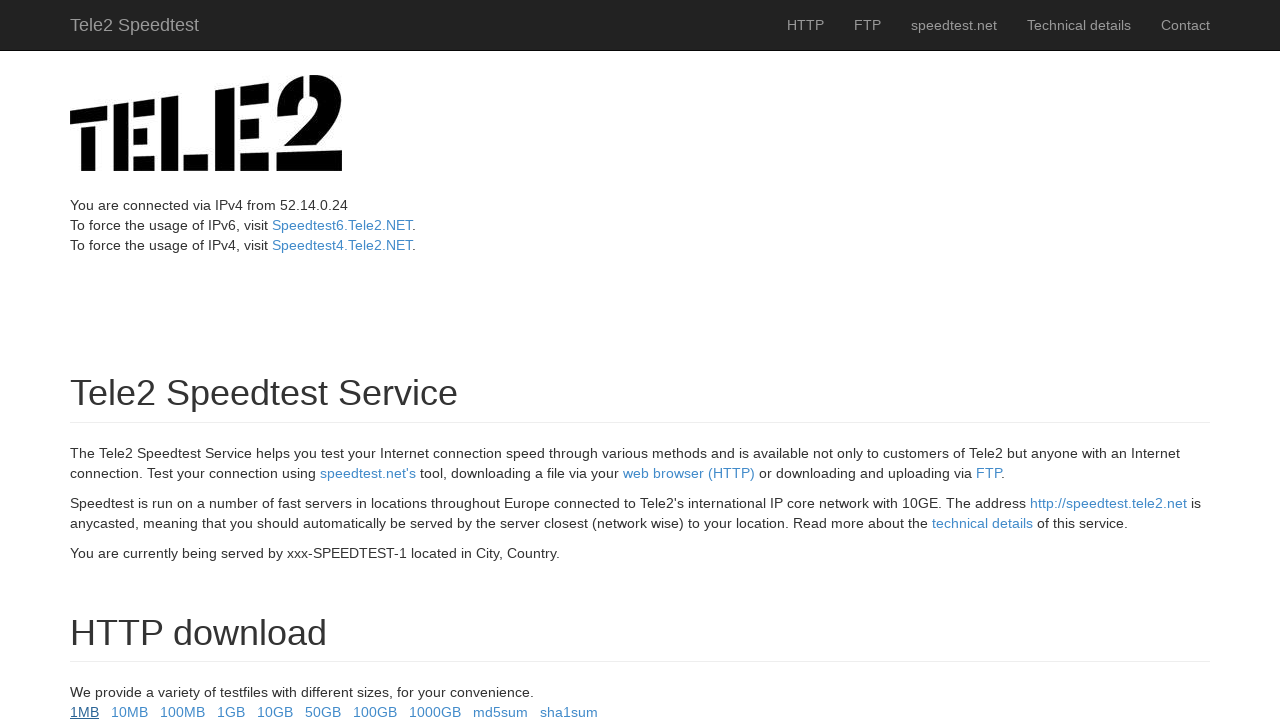

Download object retrieved from download info
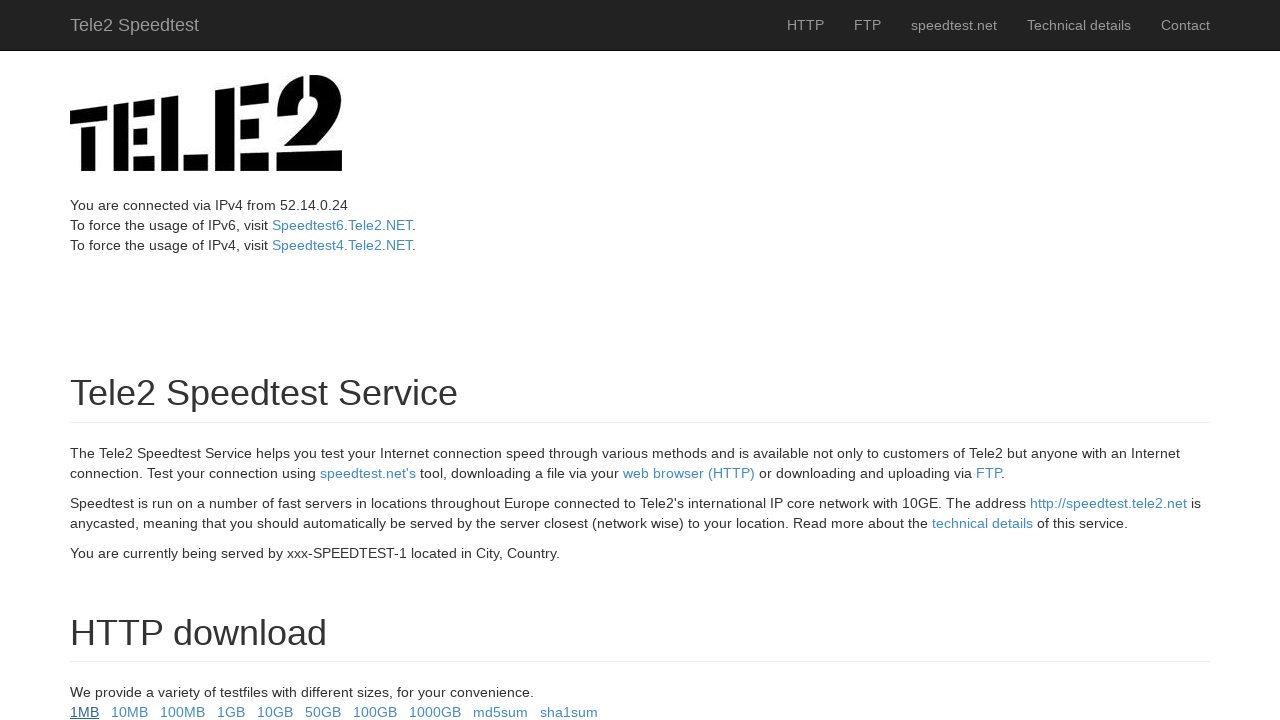

Download completed and file path obtained
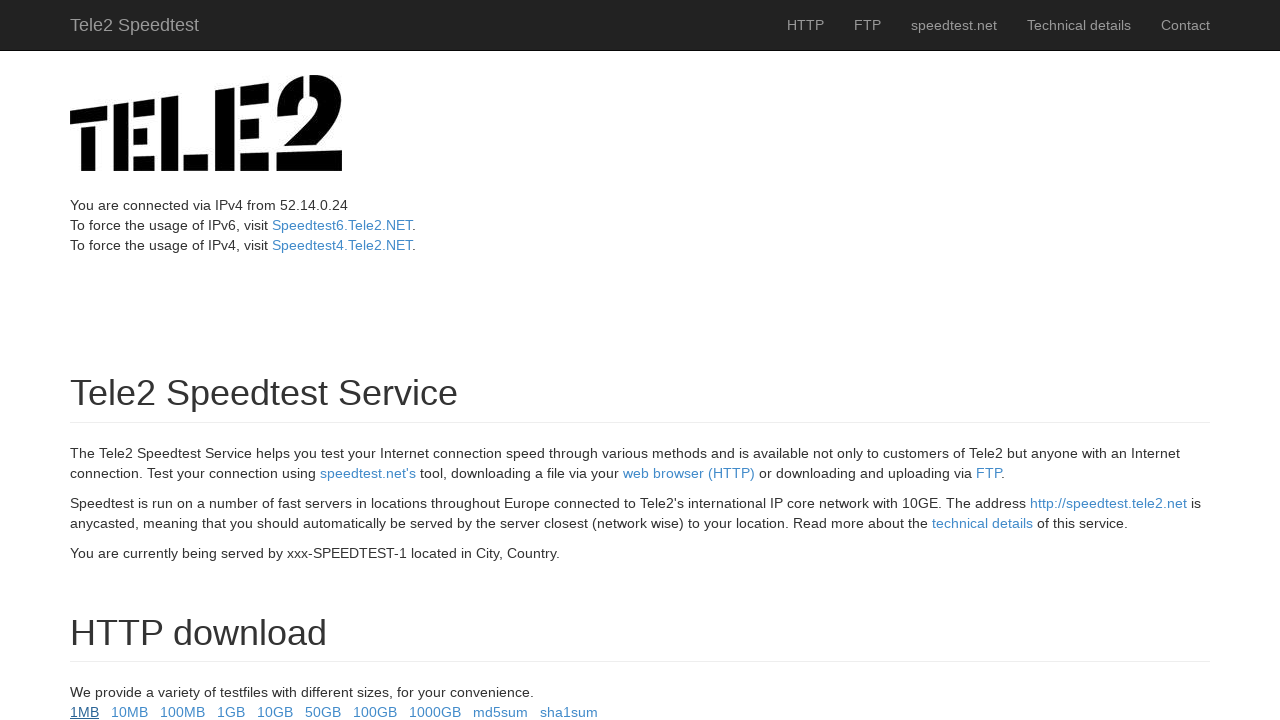

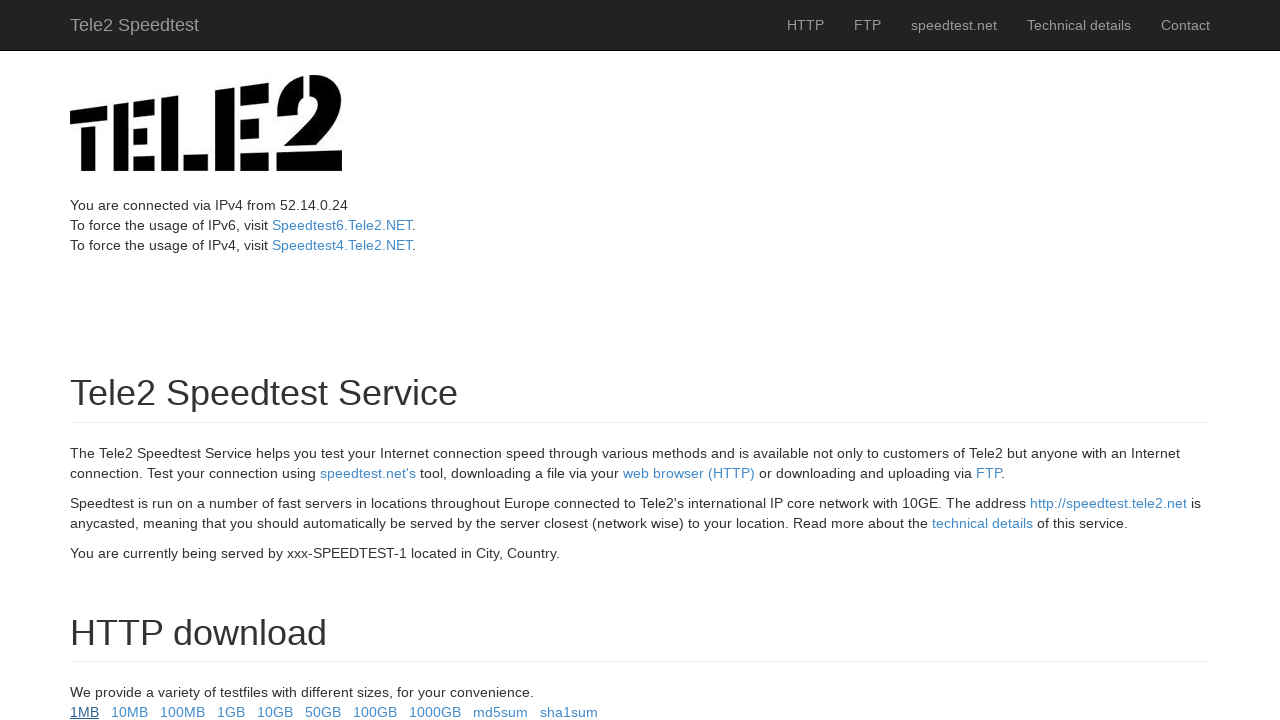